Tests navigation by clicking on the "A/B Testing" link on the Cydeo practice page

Starting URL: https://practice.cydeo.com/

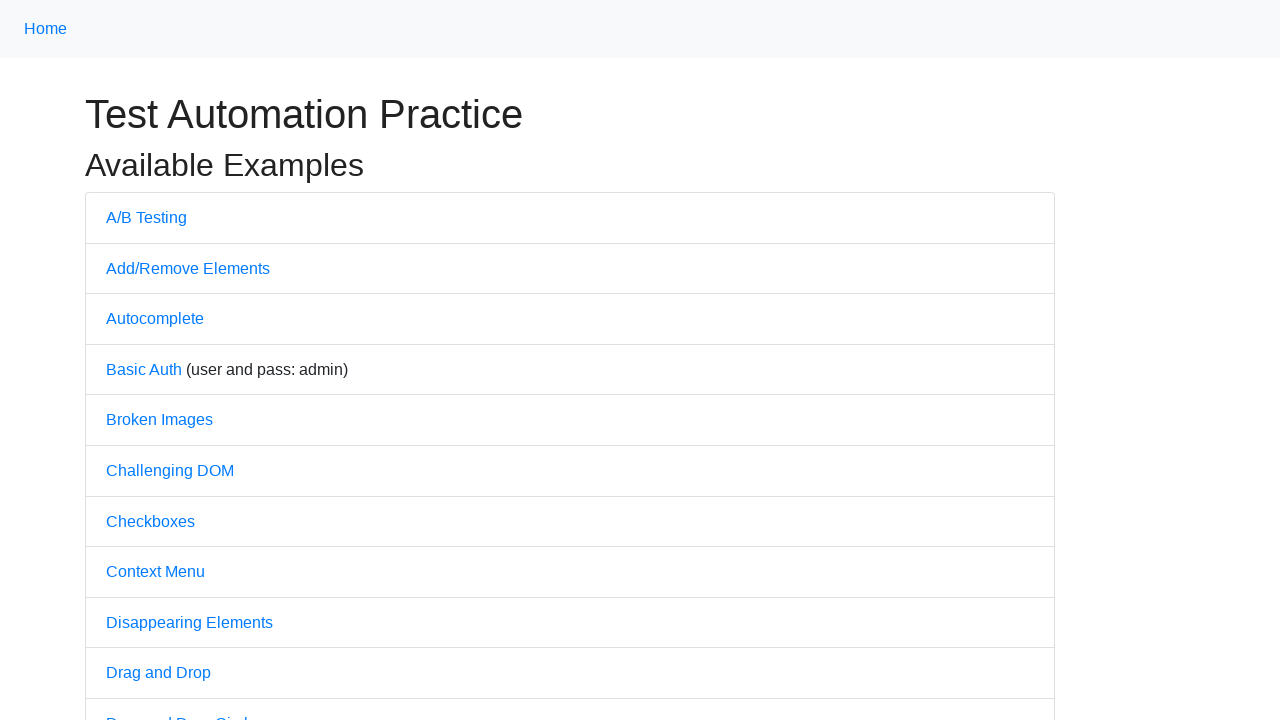

Clicked on the 'A/B Testing' link at (146, 217) on text=A/B Testing
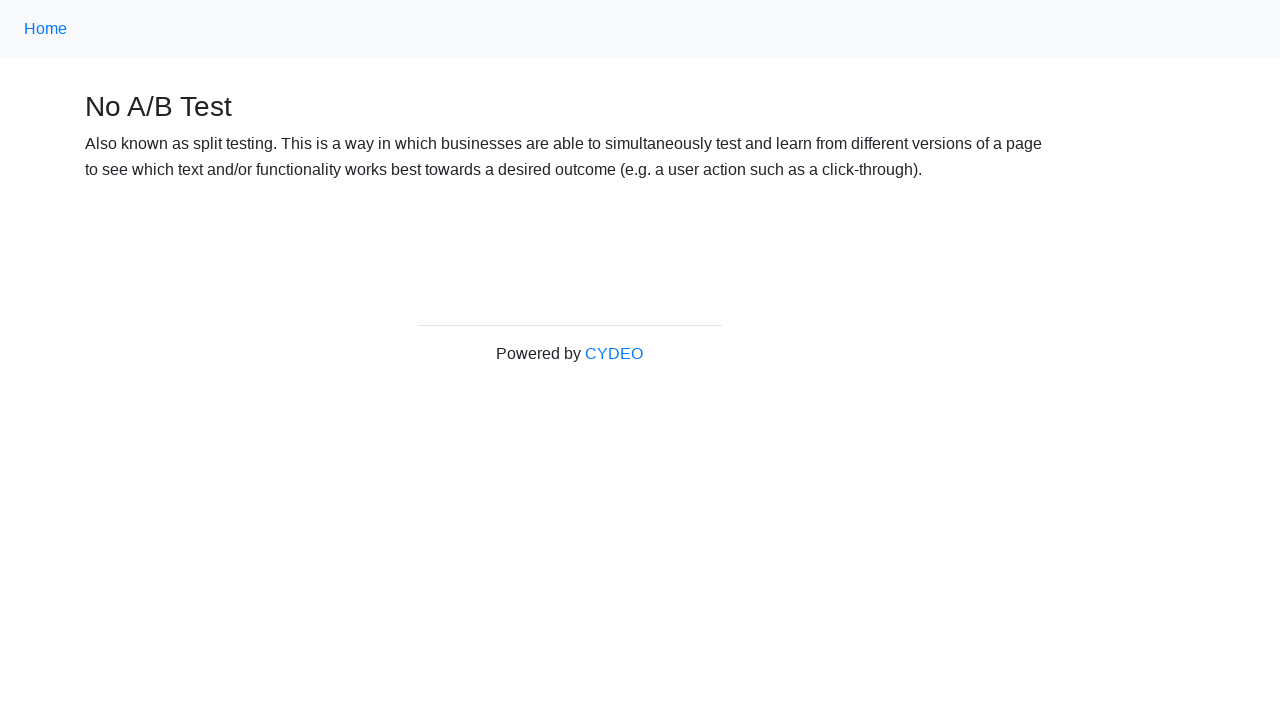

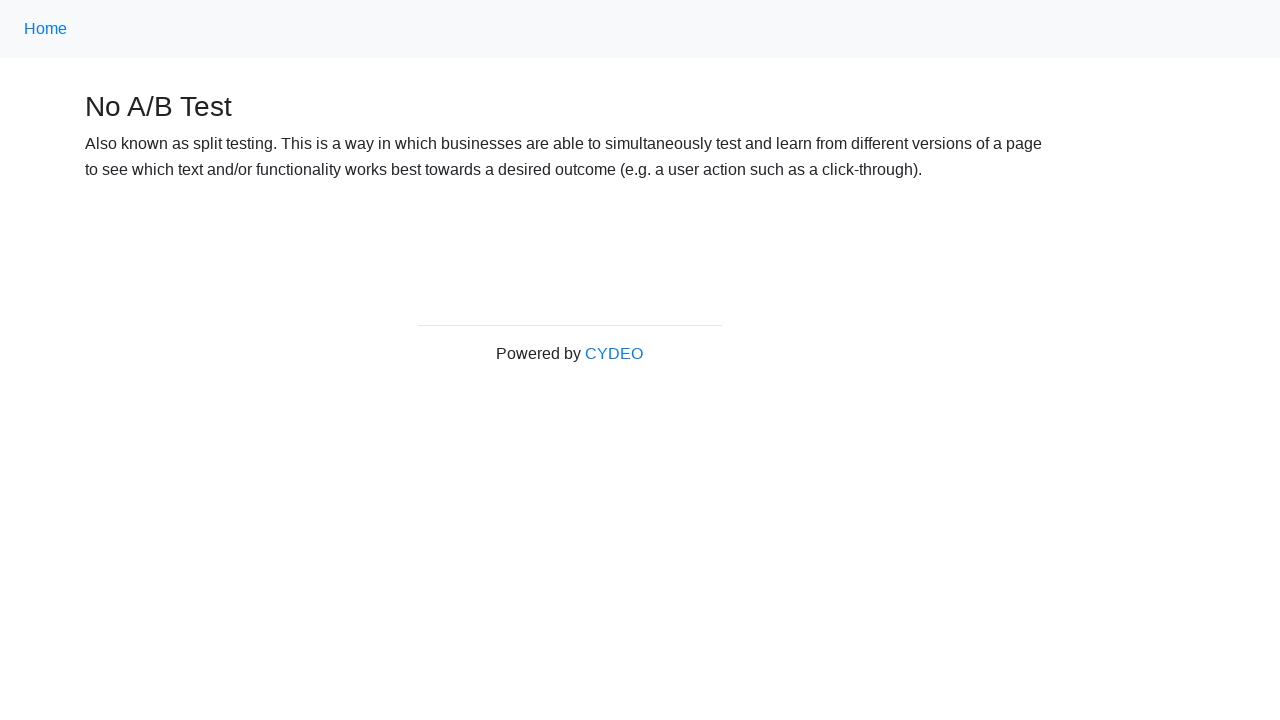